Tests clicking on an image element on the automation testing demo site, verifying the image is displayed and enabled before clicking it

Starting URL: http://demo.automationtesting.in/

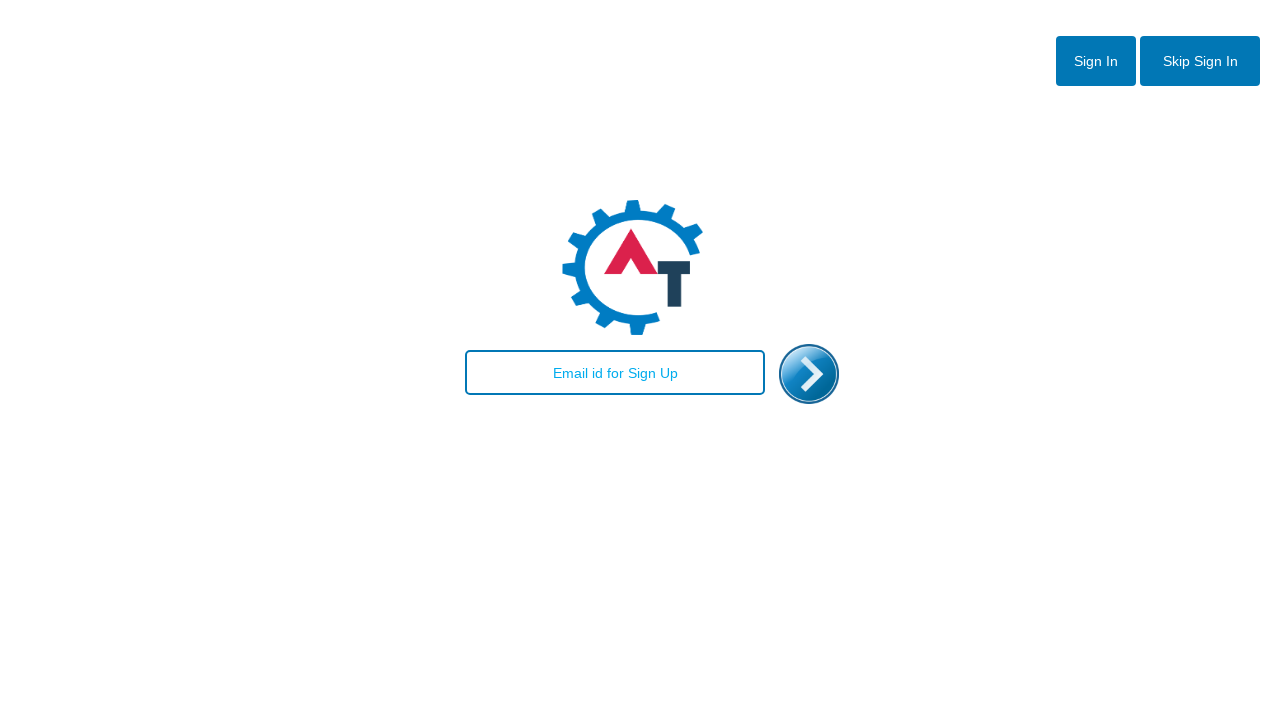

Waited for image element #enterimg to become visible
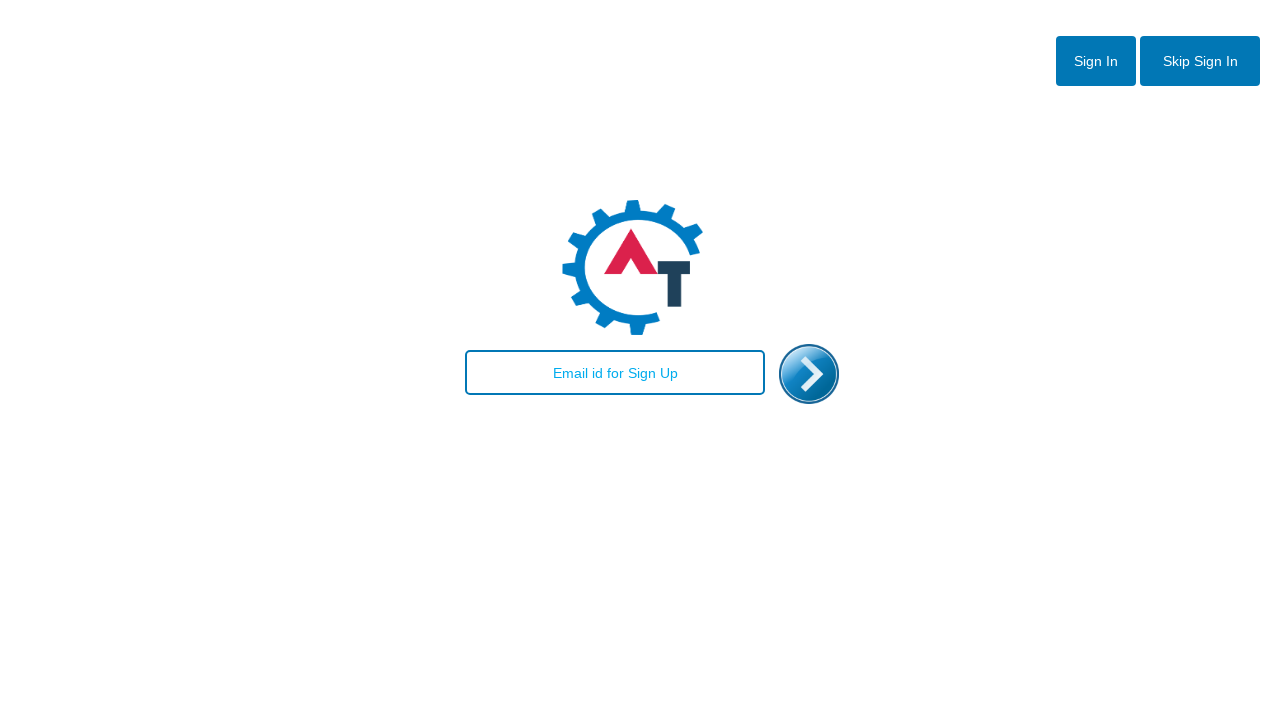

Verified that image element is displayed
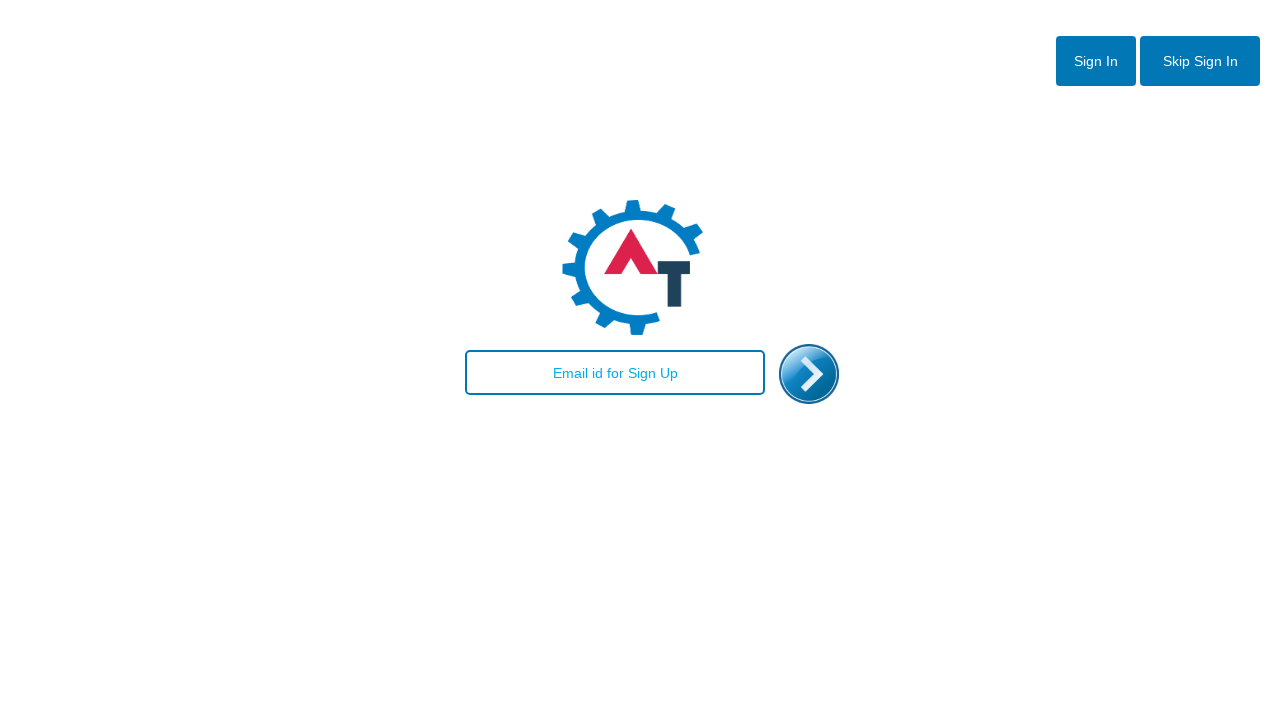

Verified that image element is enabled
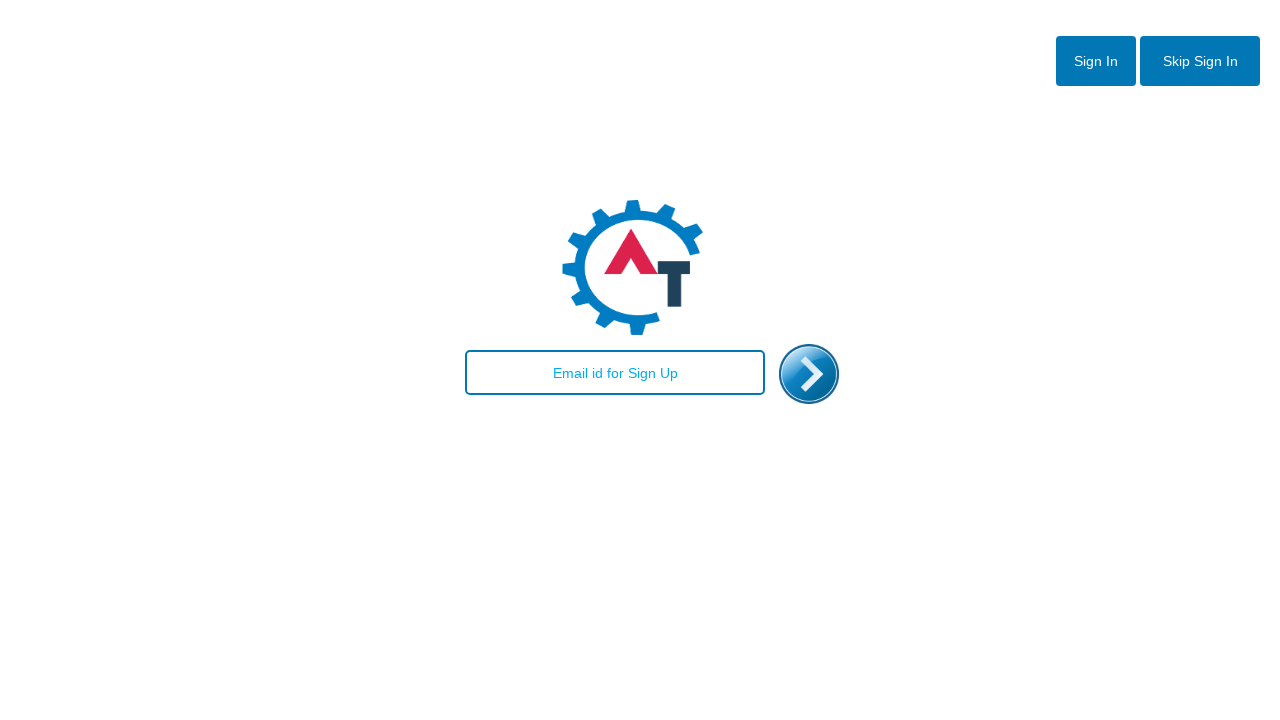

Clicked on the image element at (809, 374) on #enterimg
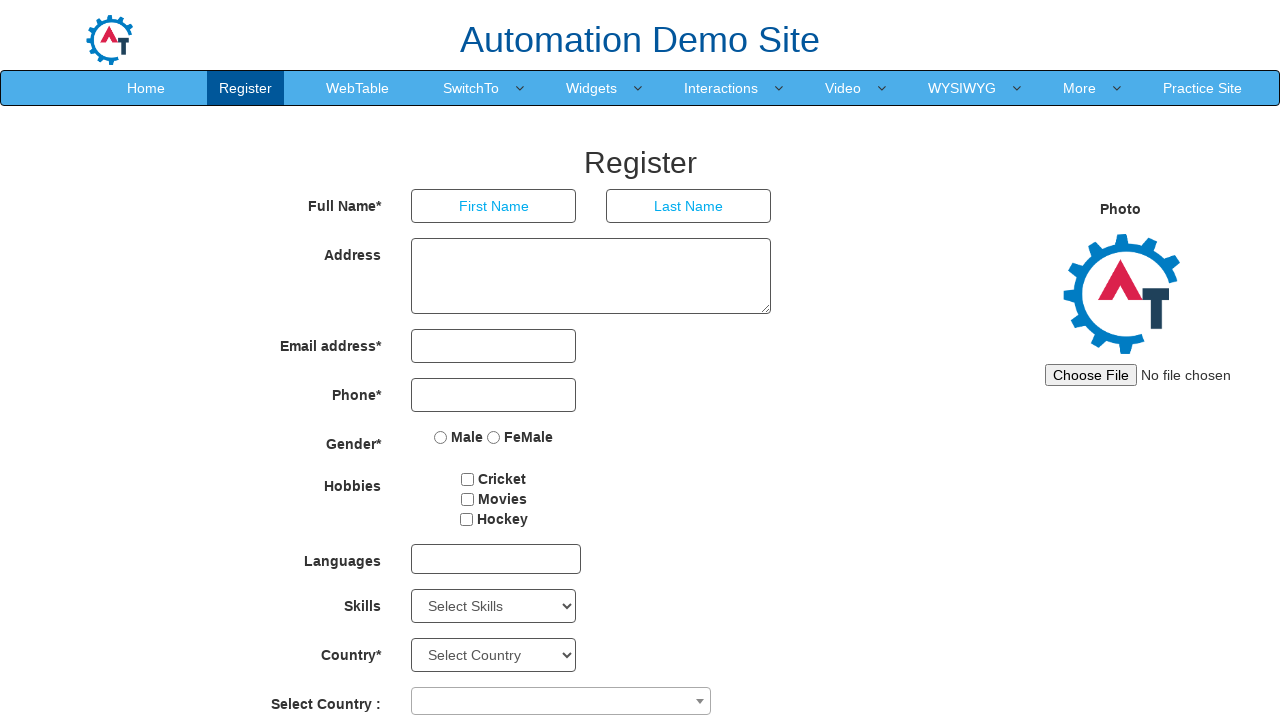

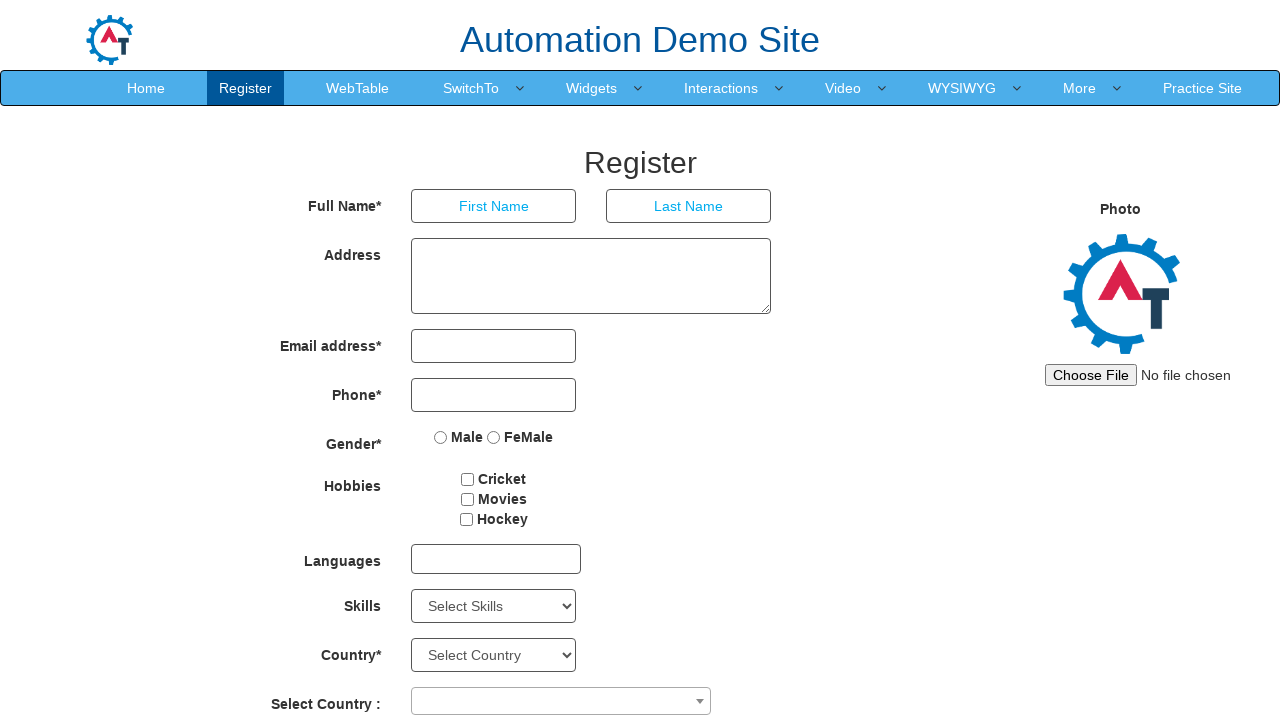